Tests input field functionality by clicking, entering text, and clearing the field

Starting URL: https://the-internet.herokuapp.com/inputs

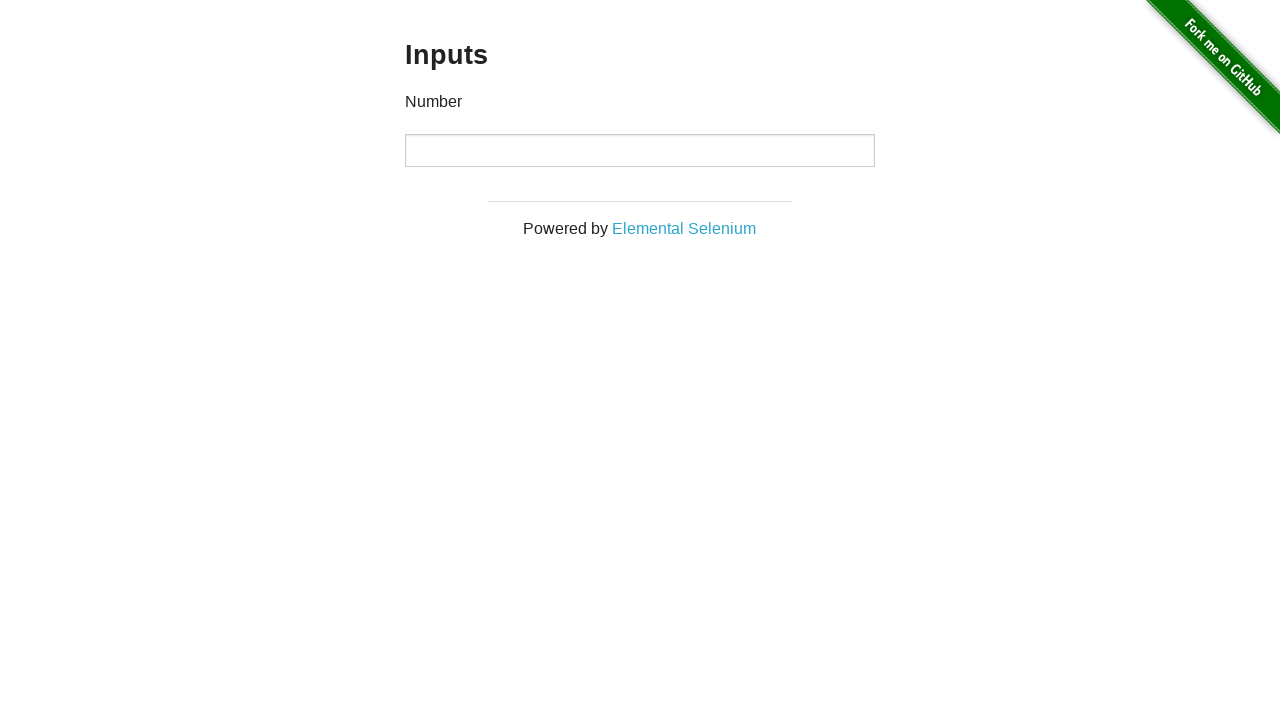

Located the input field on the page
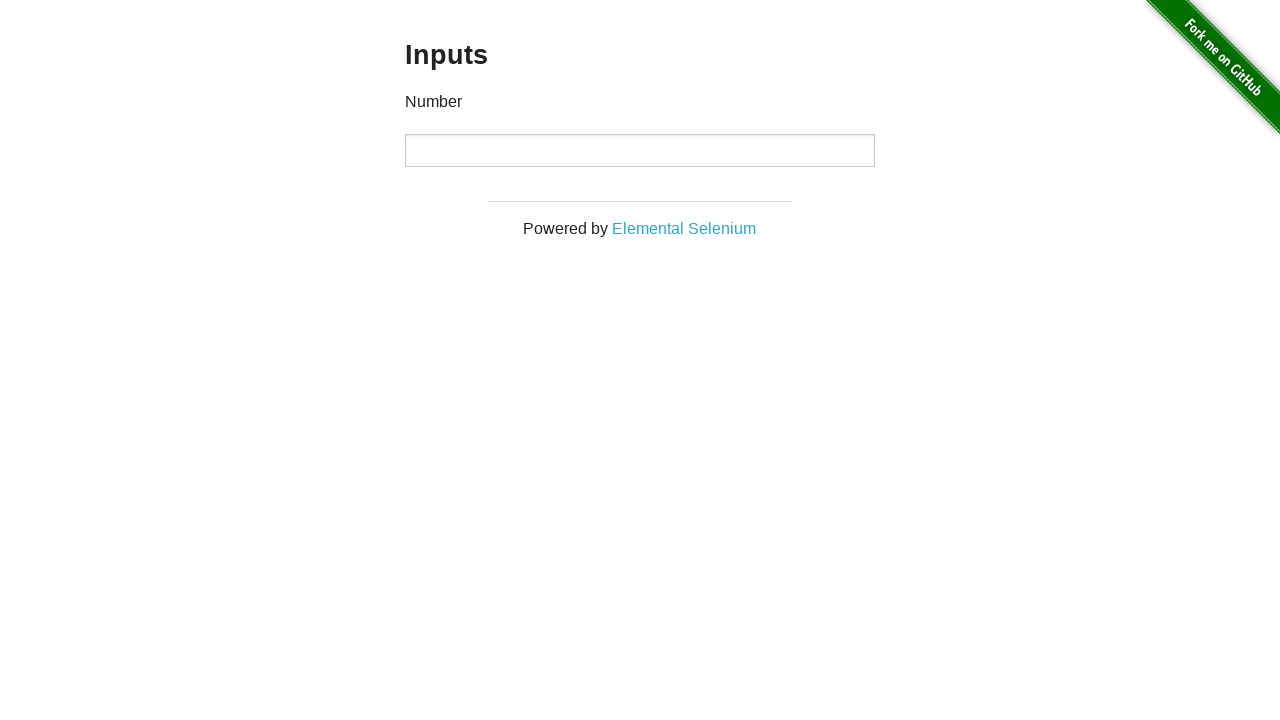

Clicked on the input field to focus it at (640, 150) on xpath=//*[@id="content"]/div/div/div/input
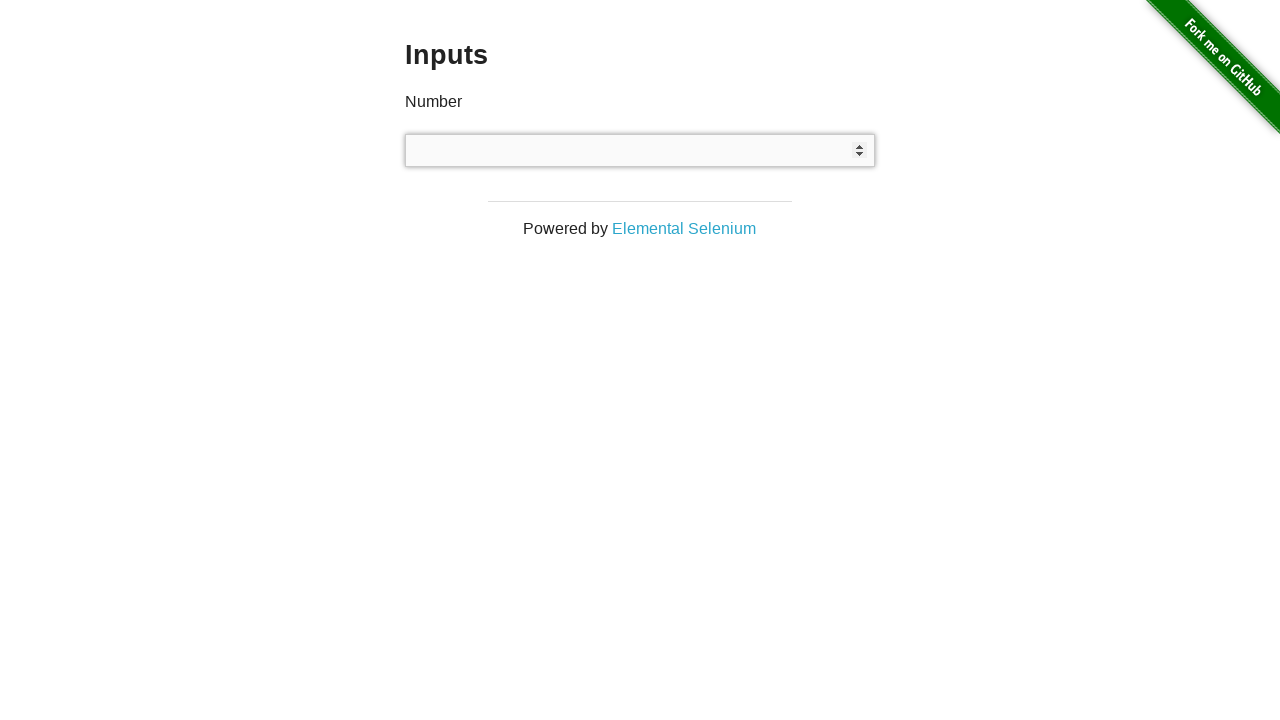

Entered '55' into the input field on xpath=//*[@id="content"]/div/div/div/input
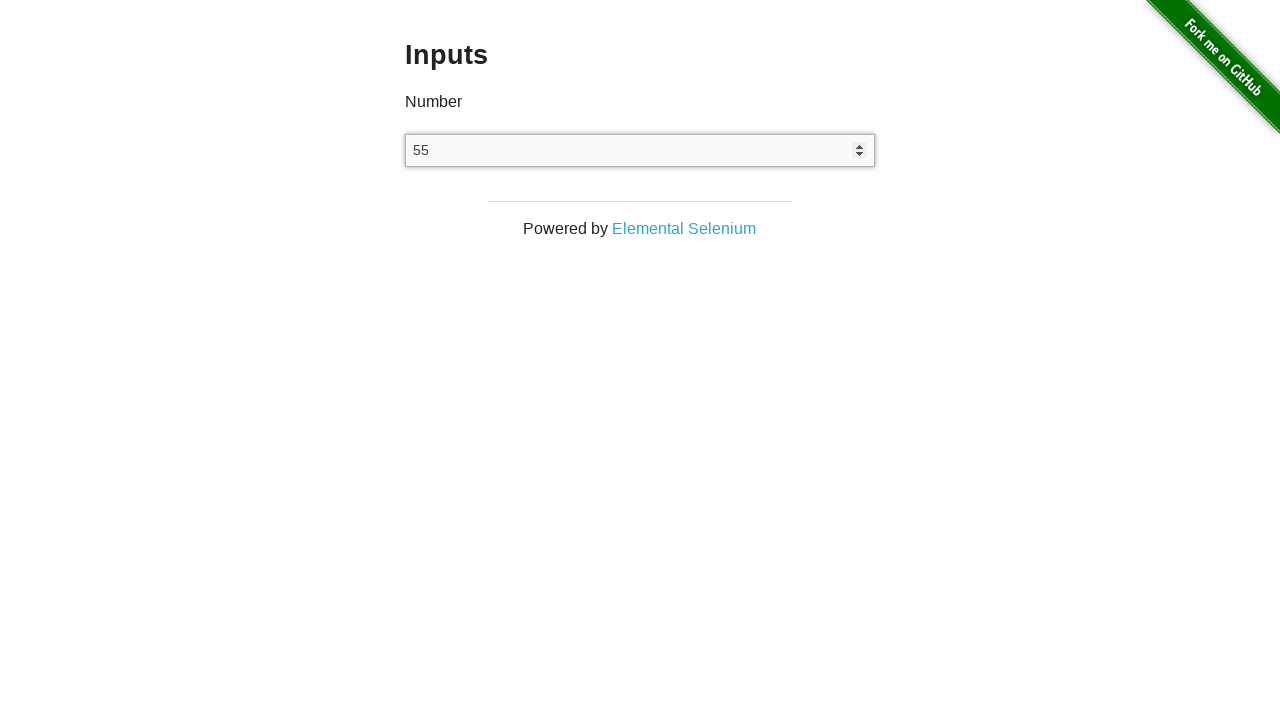

Cleared the input field on xpath=//*[@id="content"]/div/div/div/input
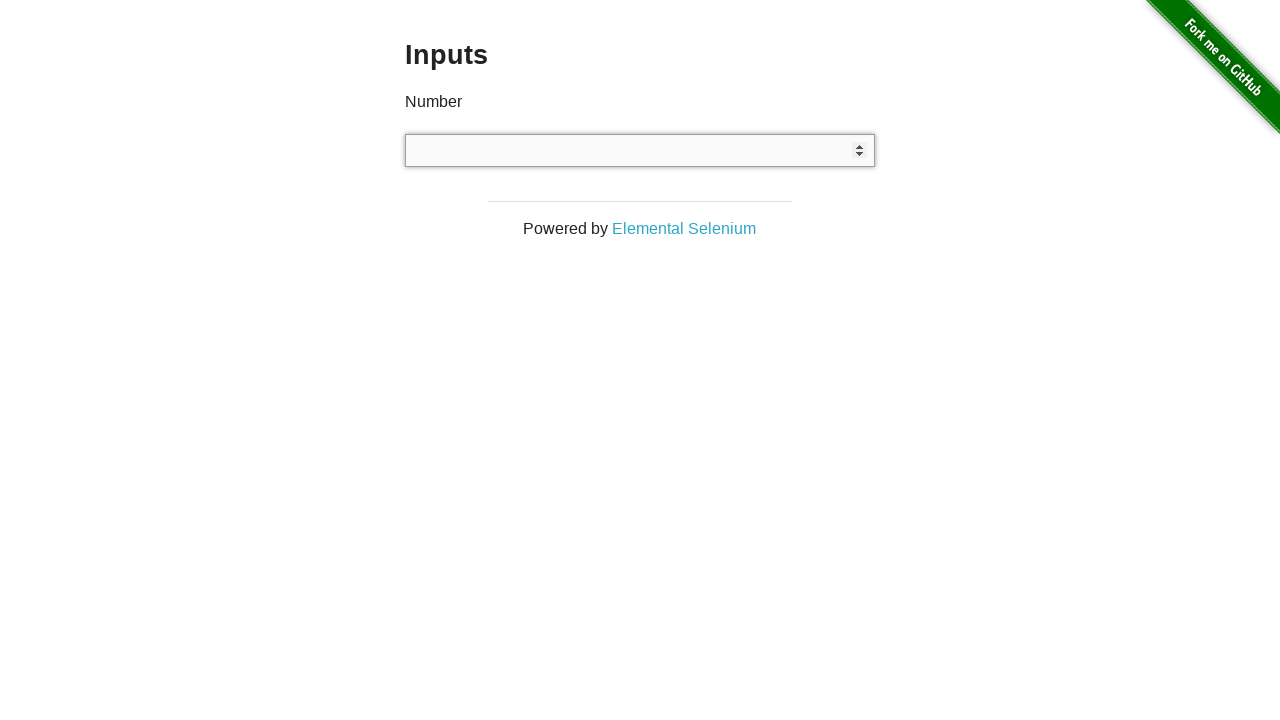

Verified that the input field is visible
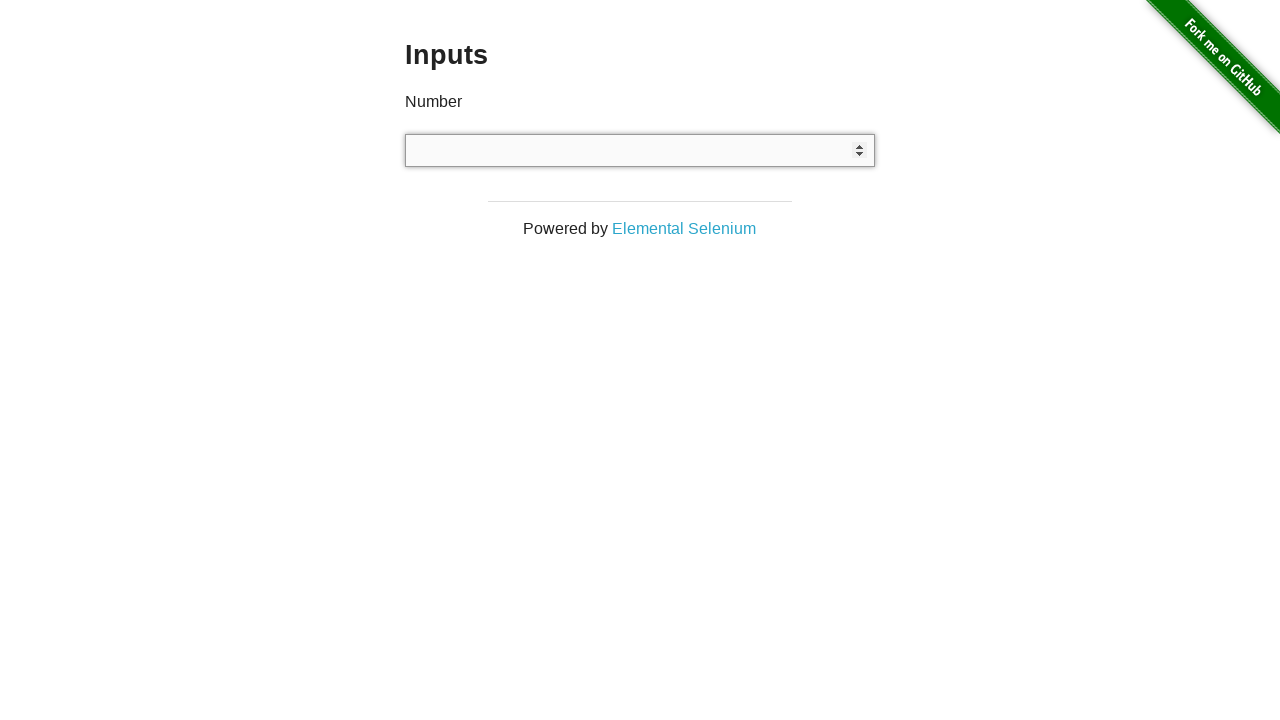

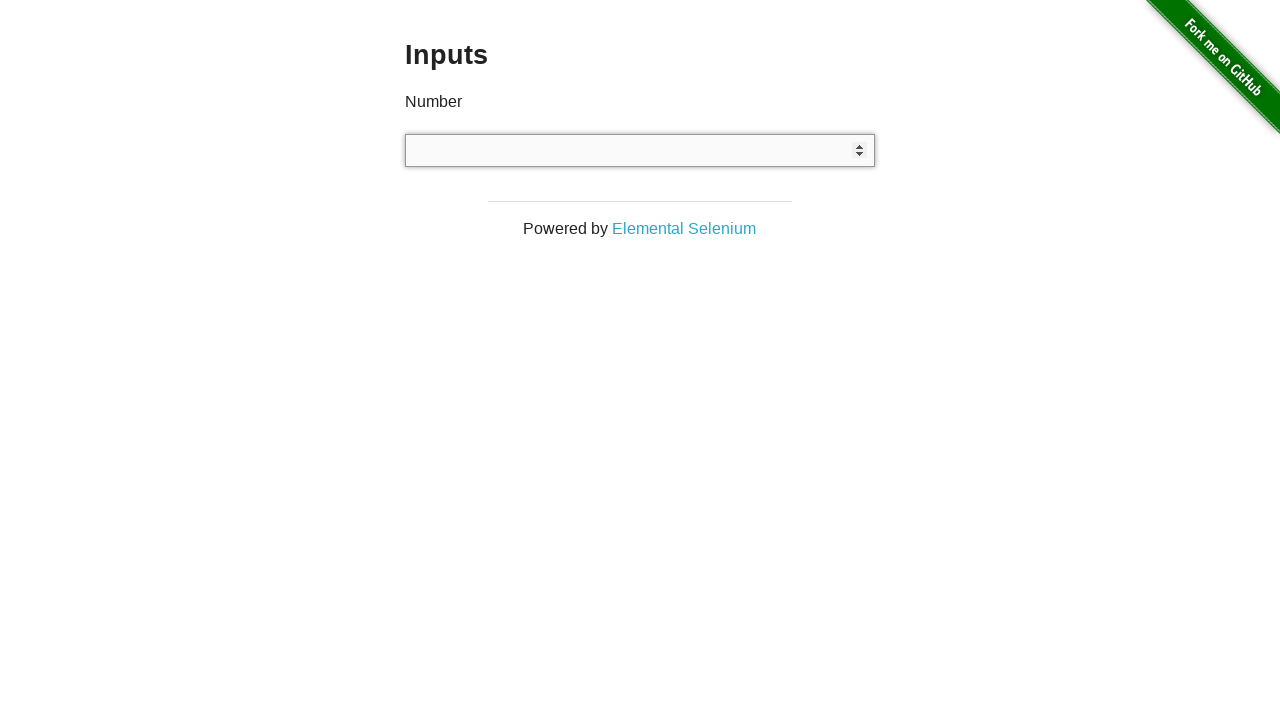